Tests adding elements and verifying the count is less than 3

Starting URL: https://the-internet.herokuapp.com/add_remove_elements/

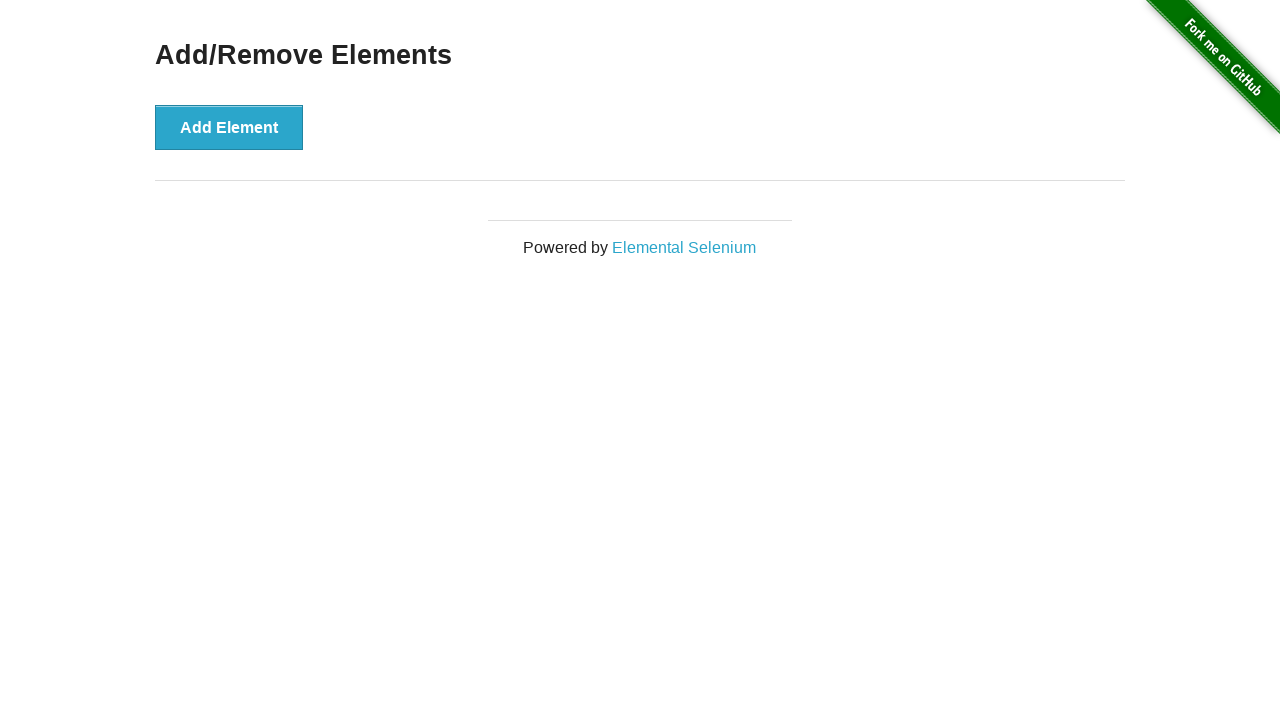

Navigated to Add/Remove Elements page
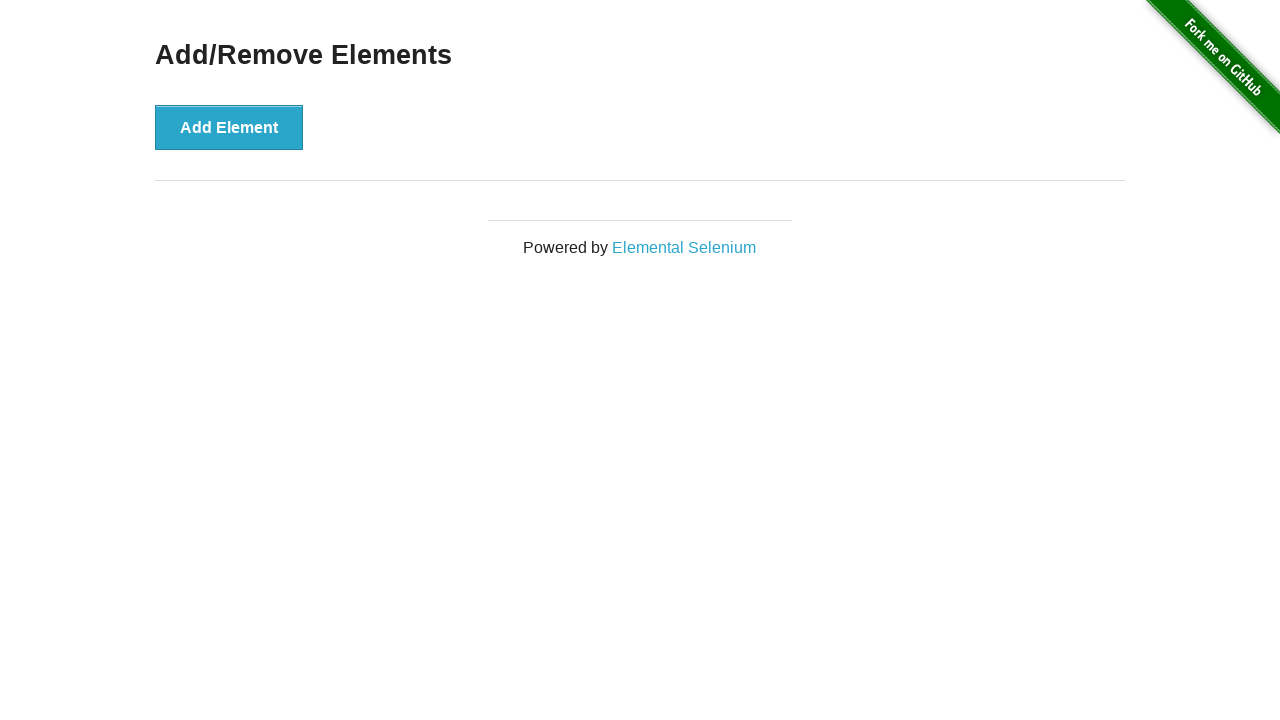

Clicked Add Element button (first click) at (229, 127) on text=Add Element
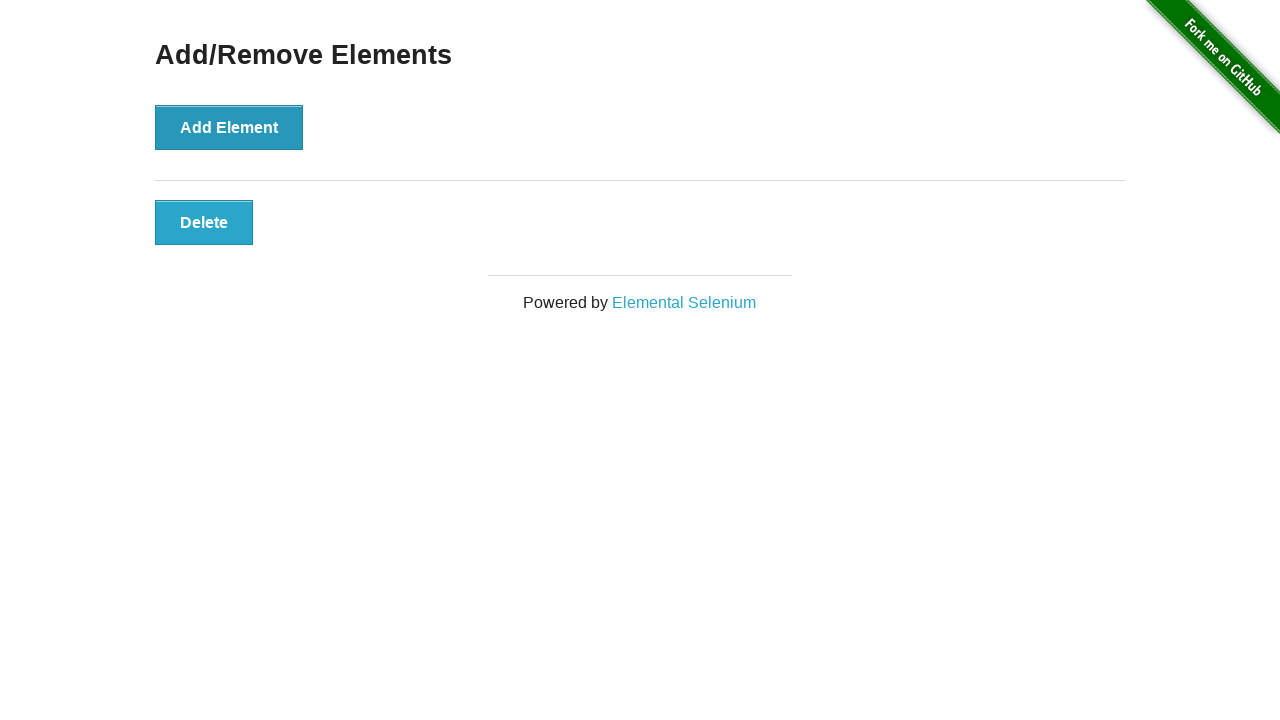

Clicked Add Element button (second click) at (229, 127) on text=Add Element
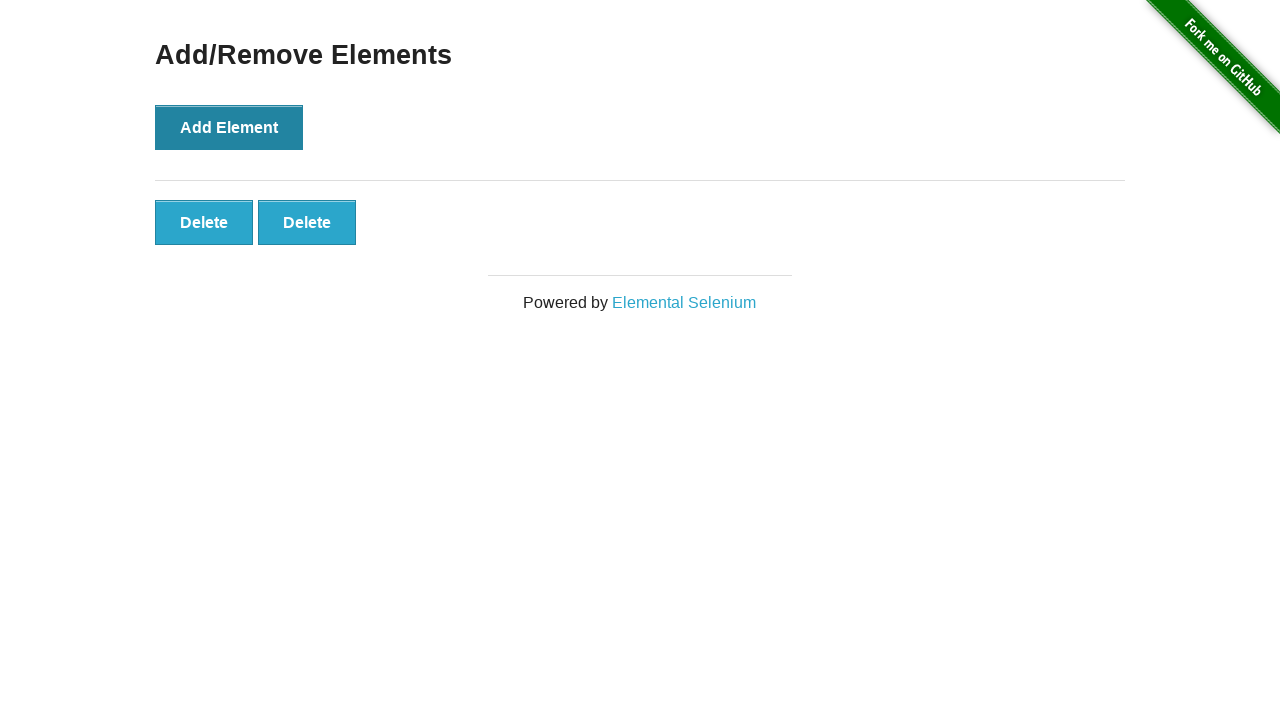

Located all added elements
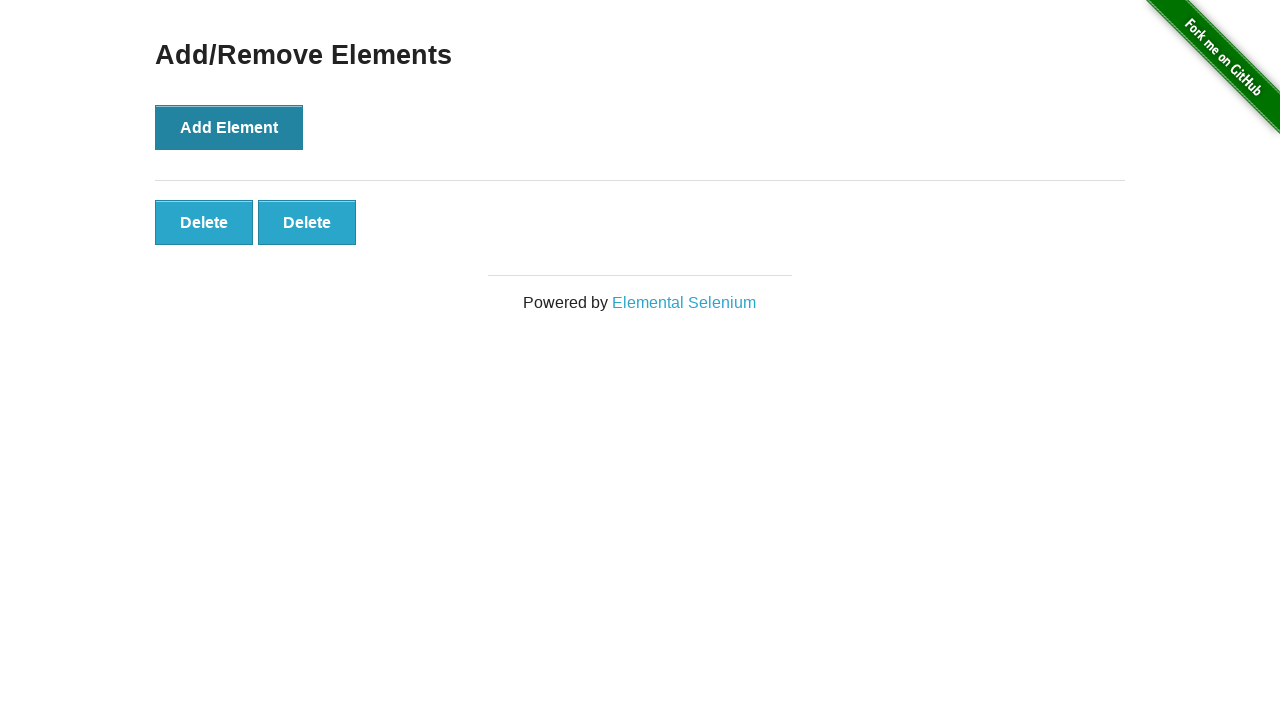

Verified that element count is less than 3
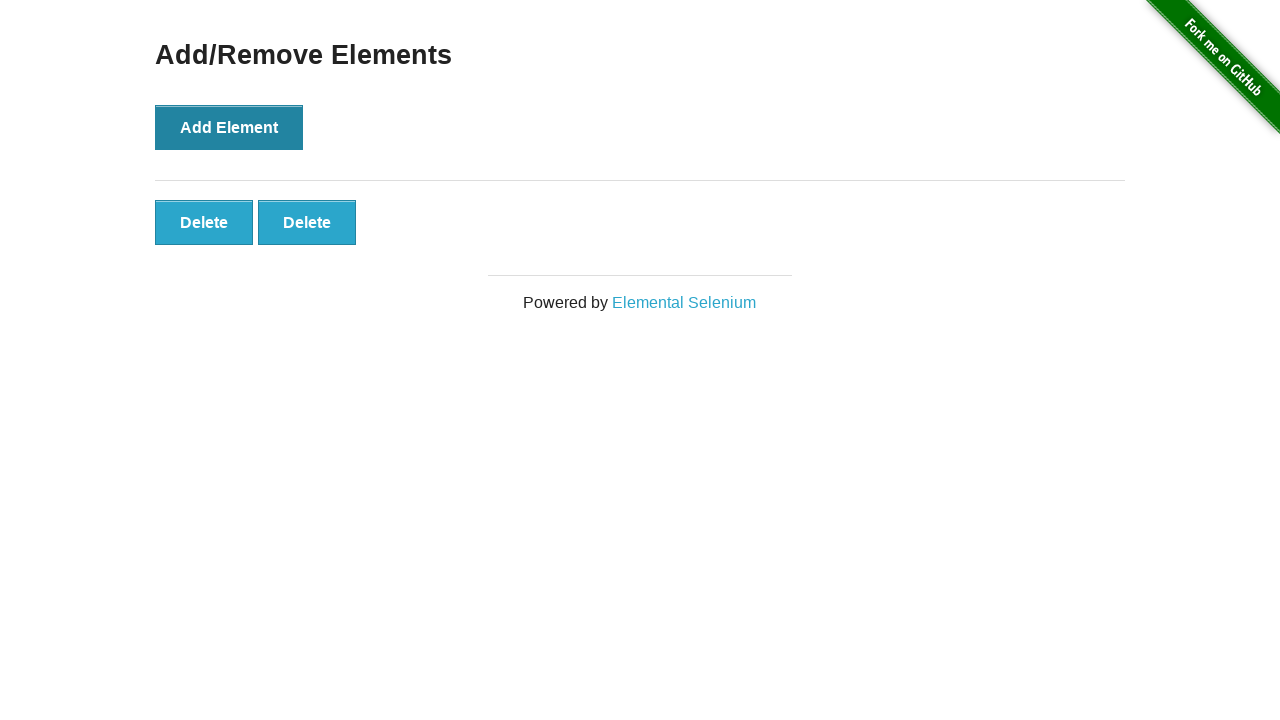

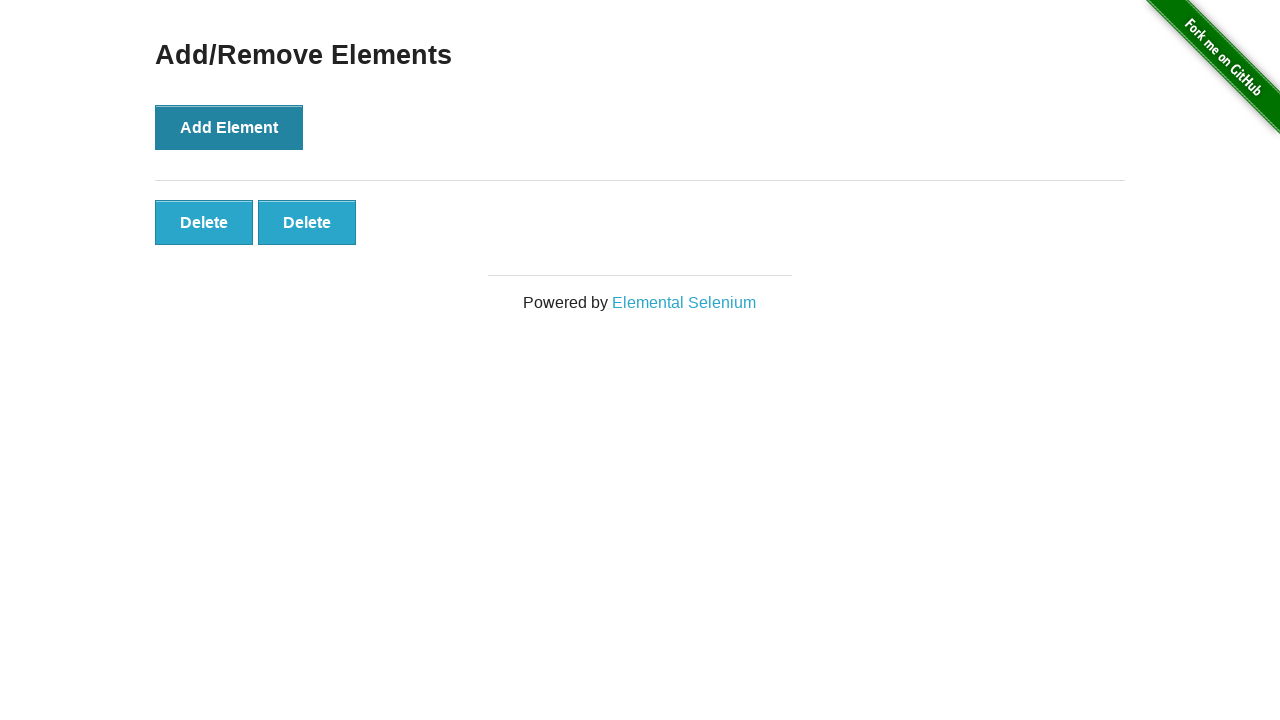